Navigates to a demo table page and analyzes employee-manager relationships by extracting data from an HTML table

Starting URL: http://automationbykrishna.com/

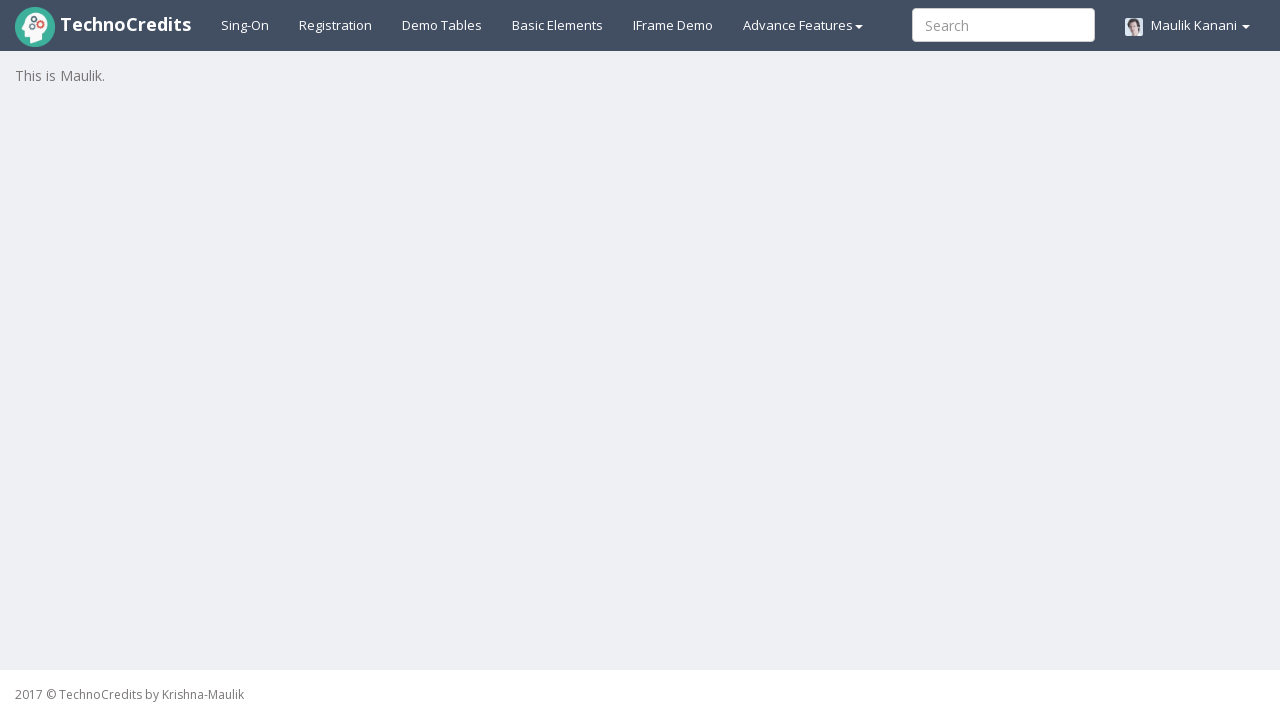

Clicked on Demo tables link at (442, 25) on xpath=//a[@id='demotable']
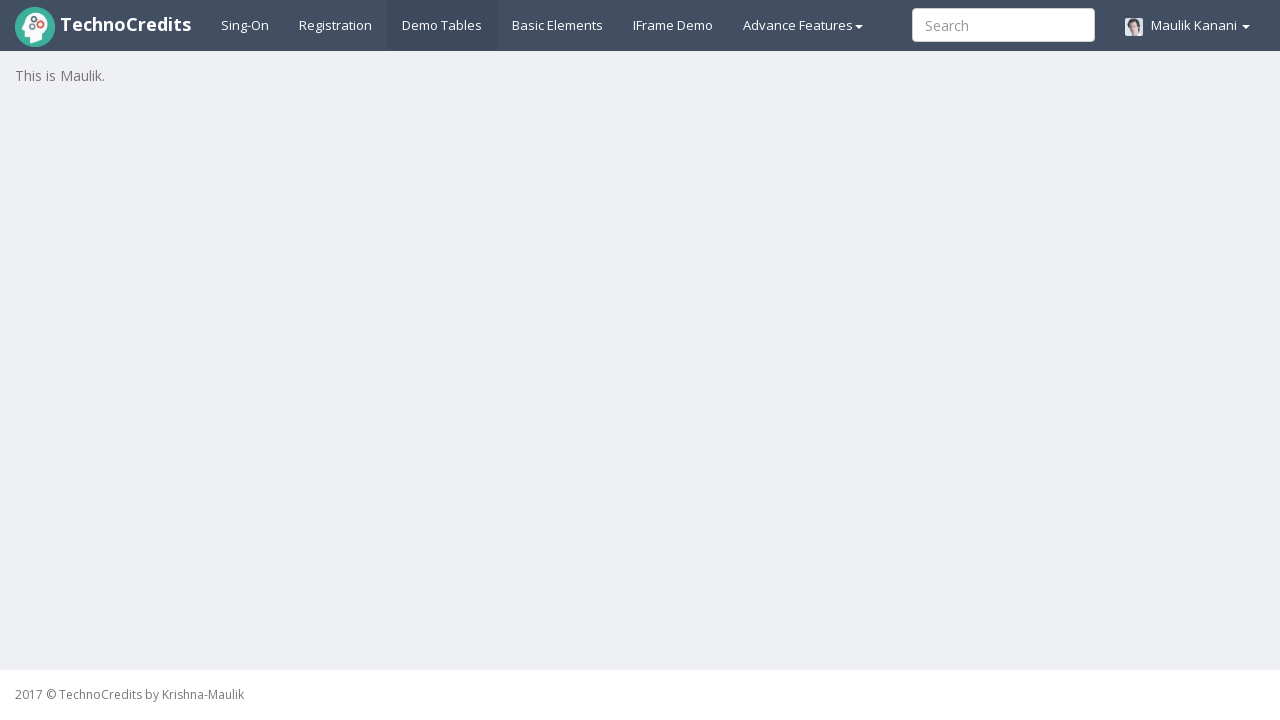

Employee table with striped styling loaded
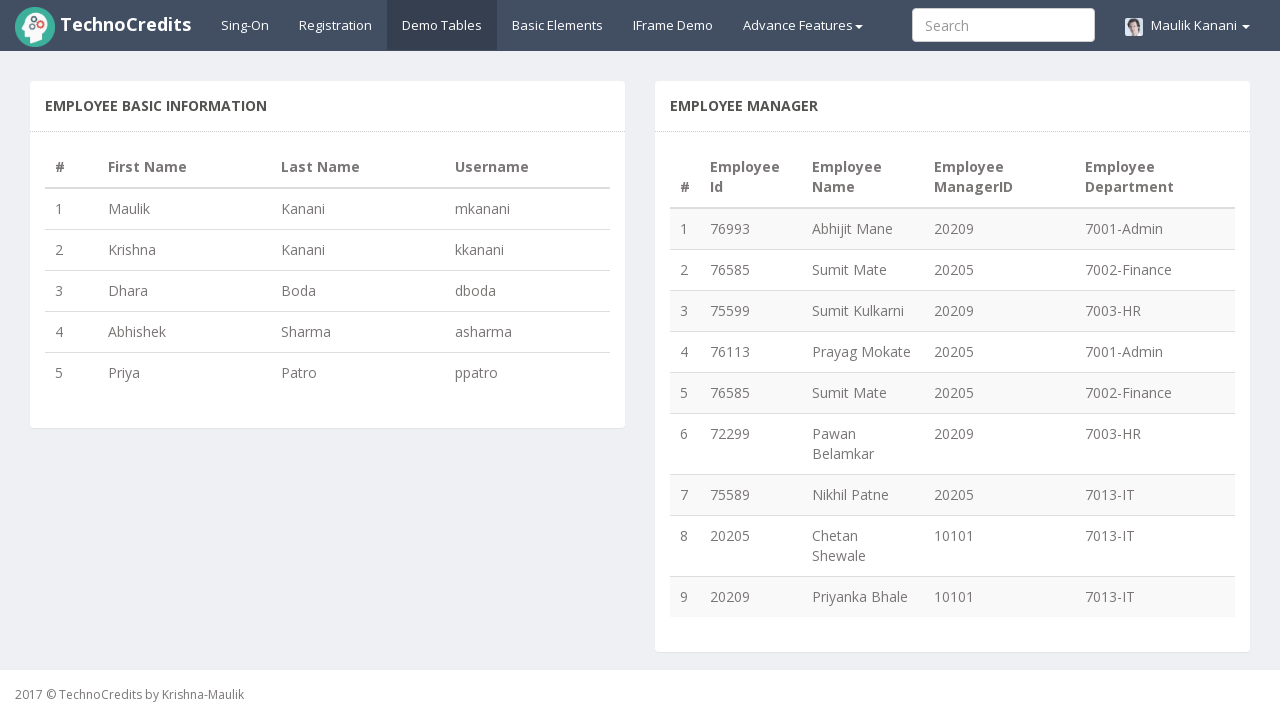

Retrieved table rows - total count: 9
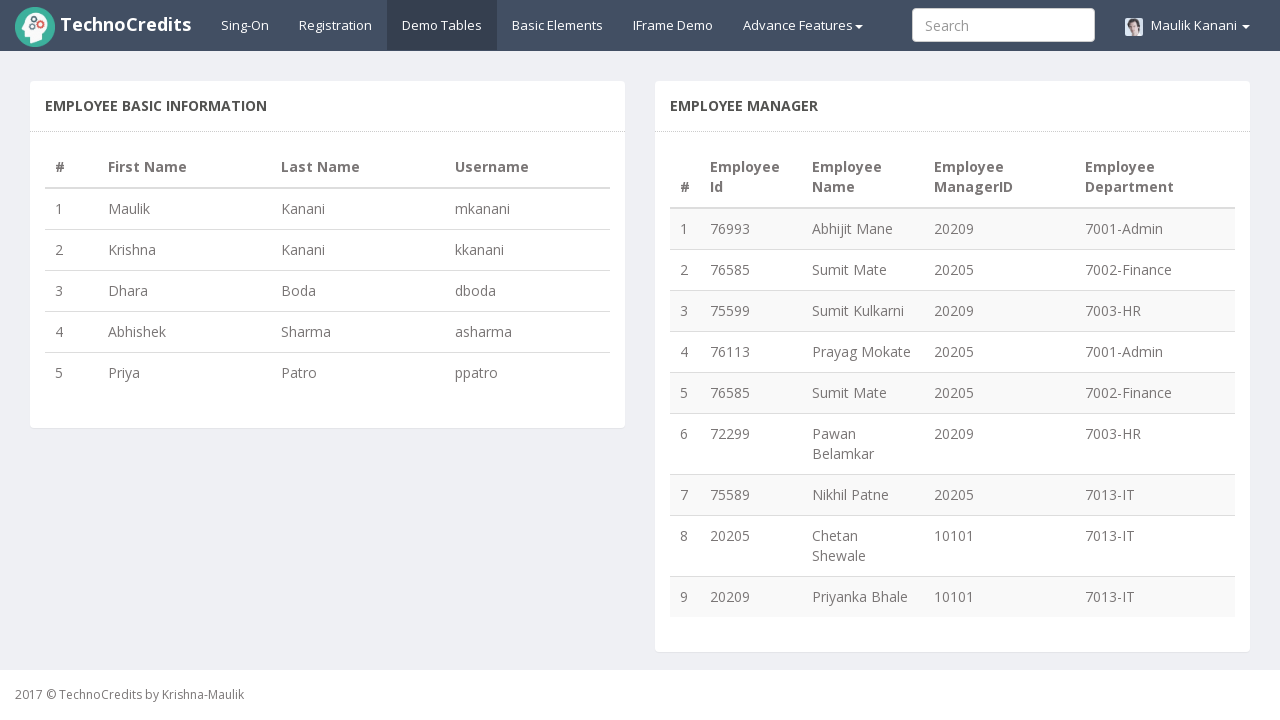

Manager cell visible in row 1
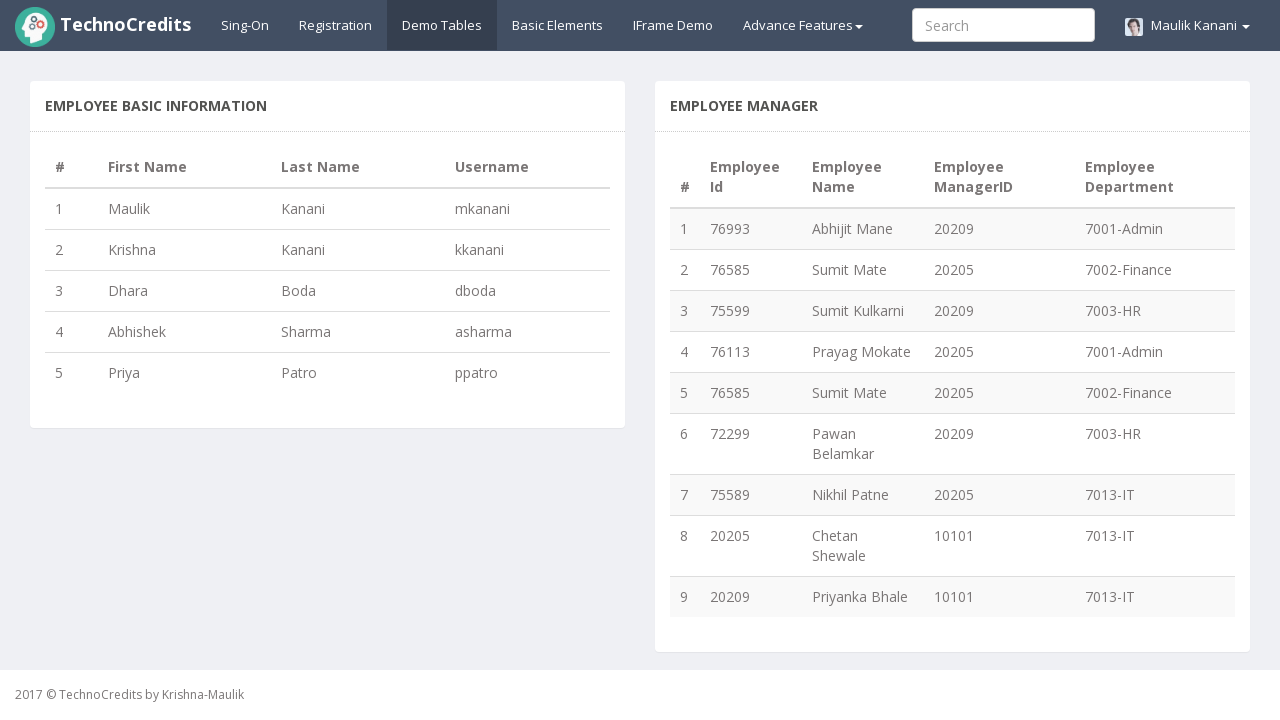

Employee cell visible in row 1
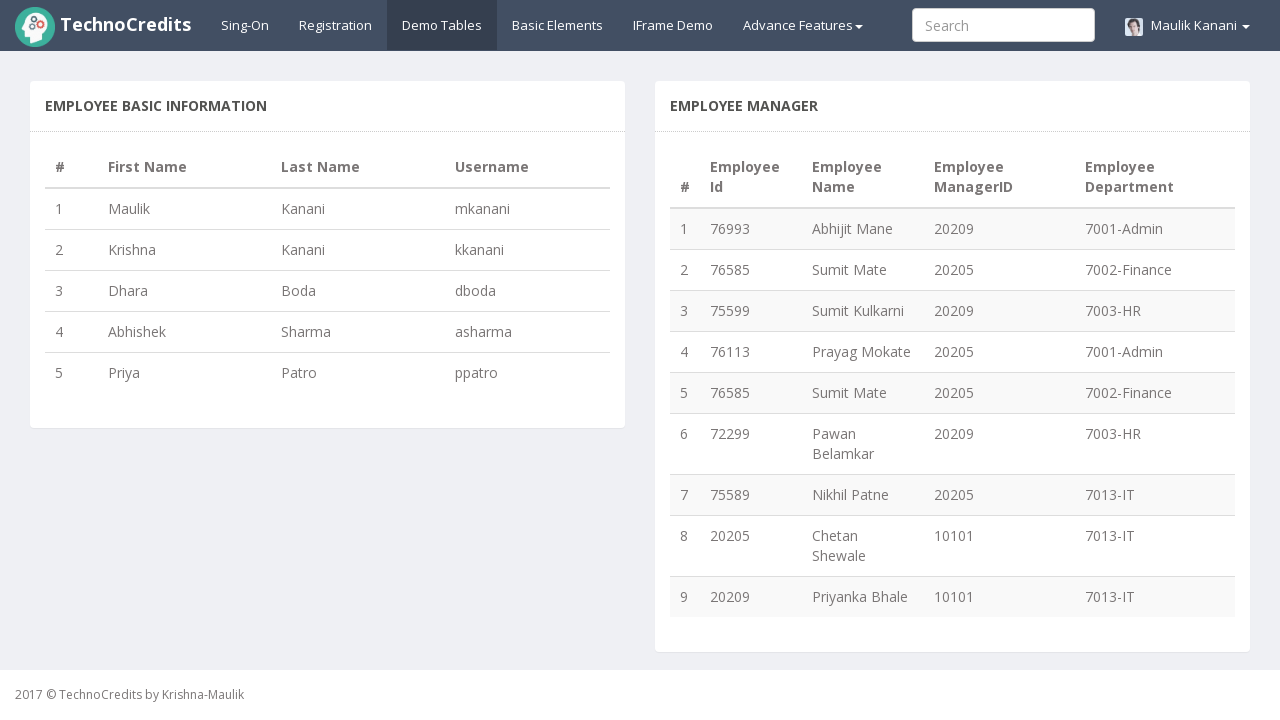

Manager cell visible in row 2
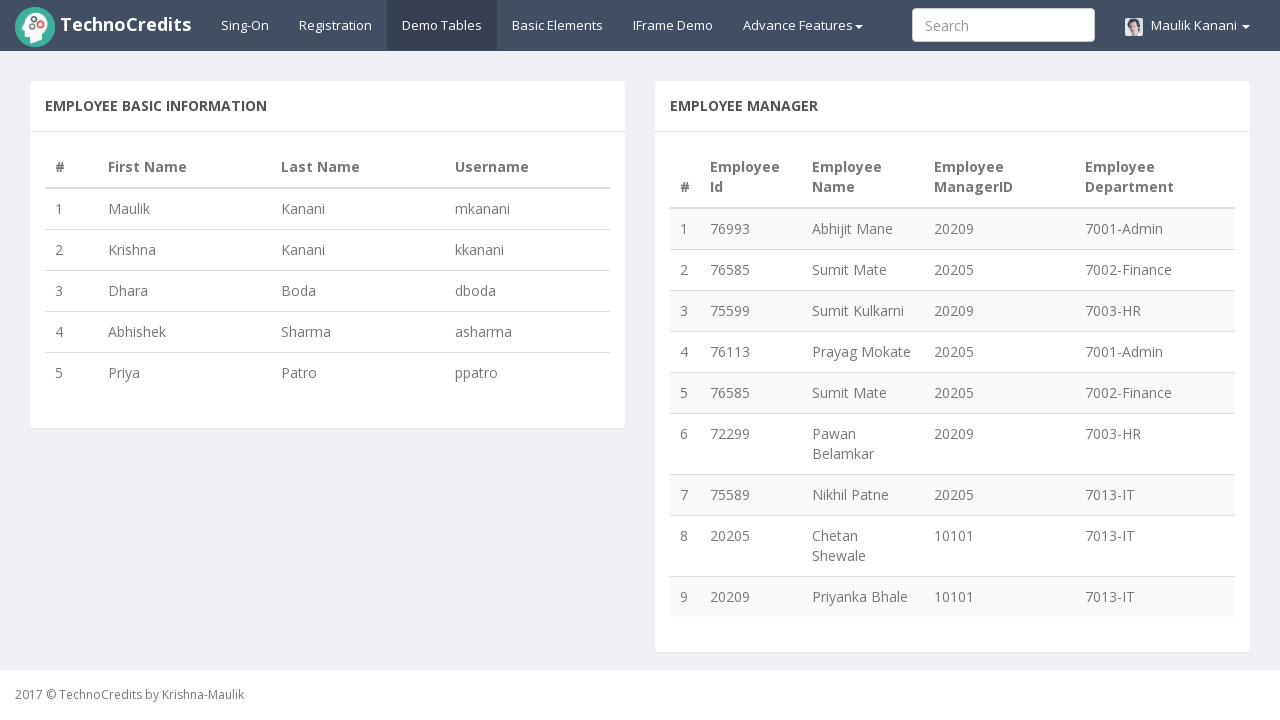

Employee cell visible in row 2
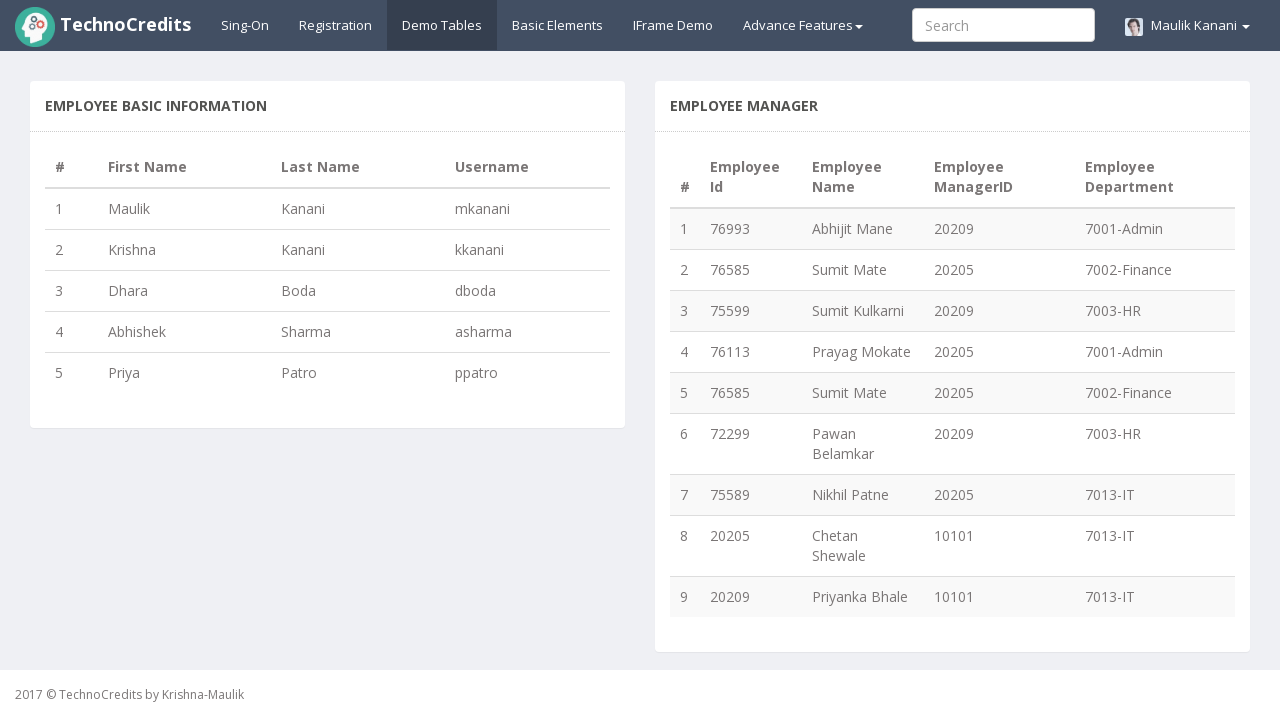

Manager cell visible in row 3
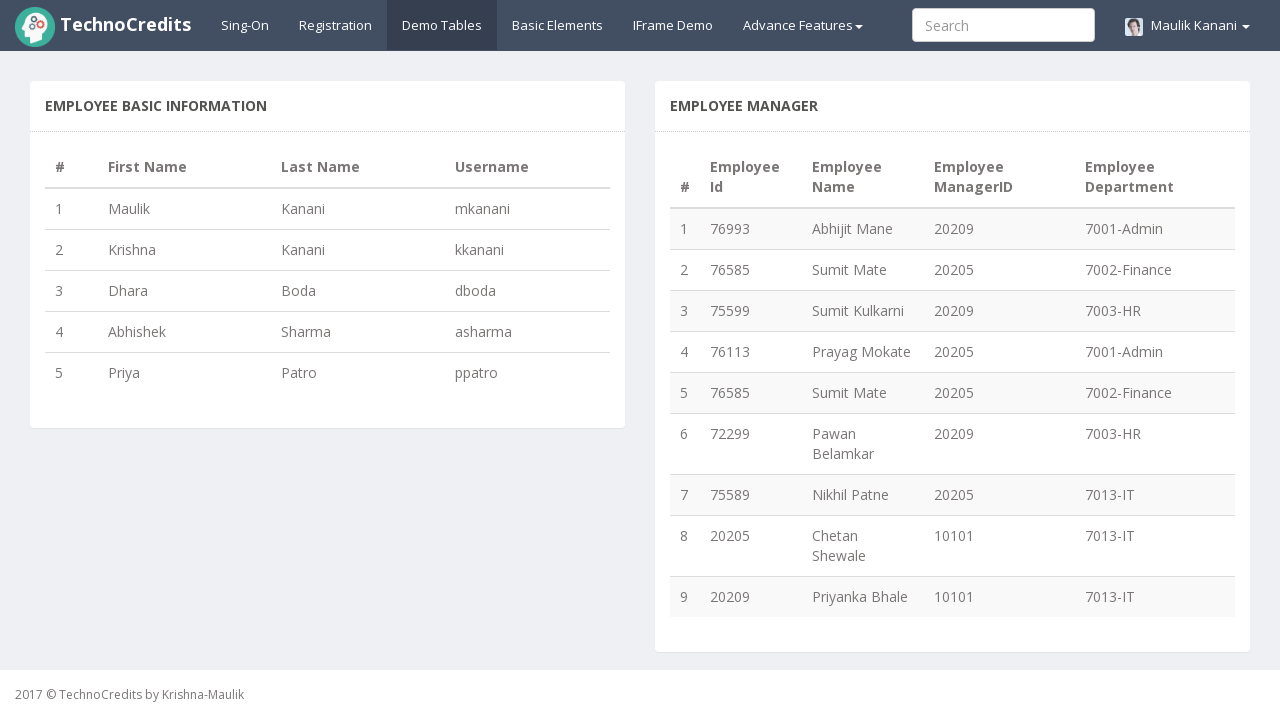

Employee cell visible in row 3
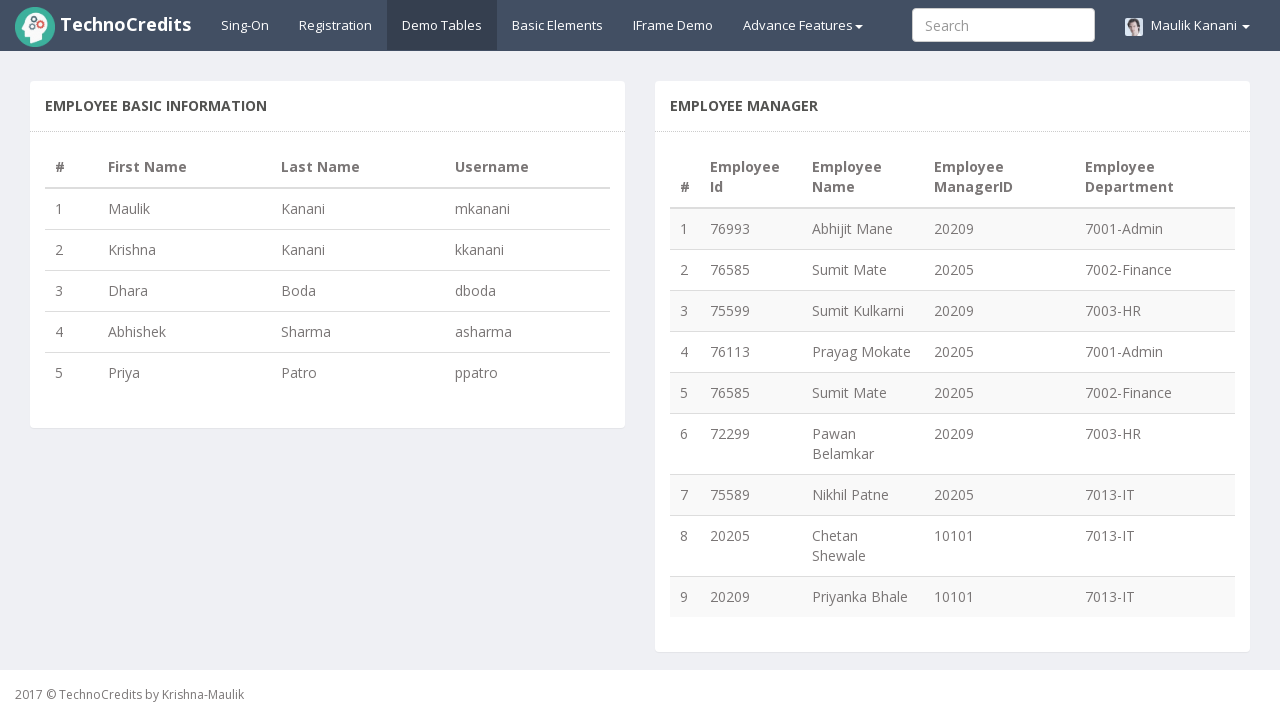

Manager cell visible in row 4
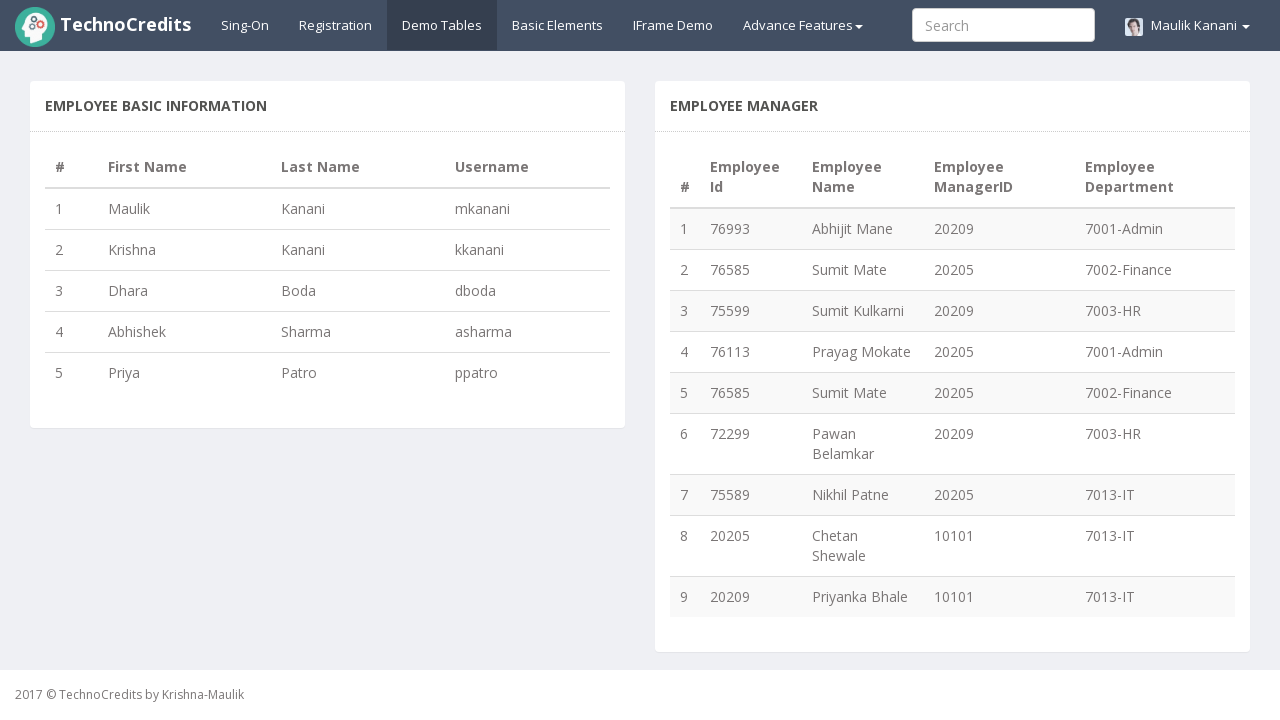

Employee cell visible in row 4
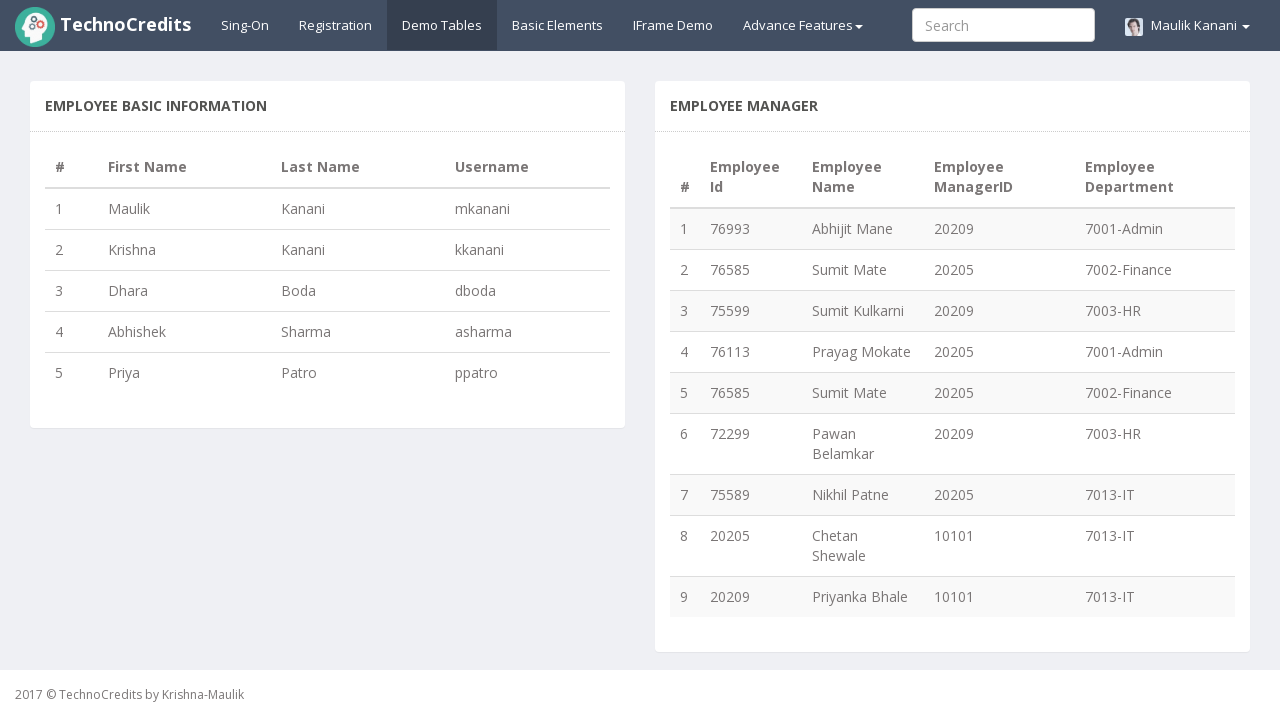

Manager cell visible in row 5
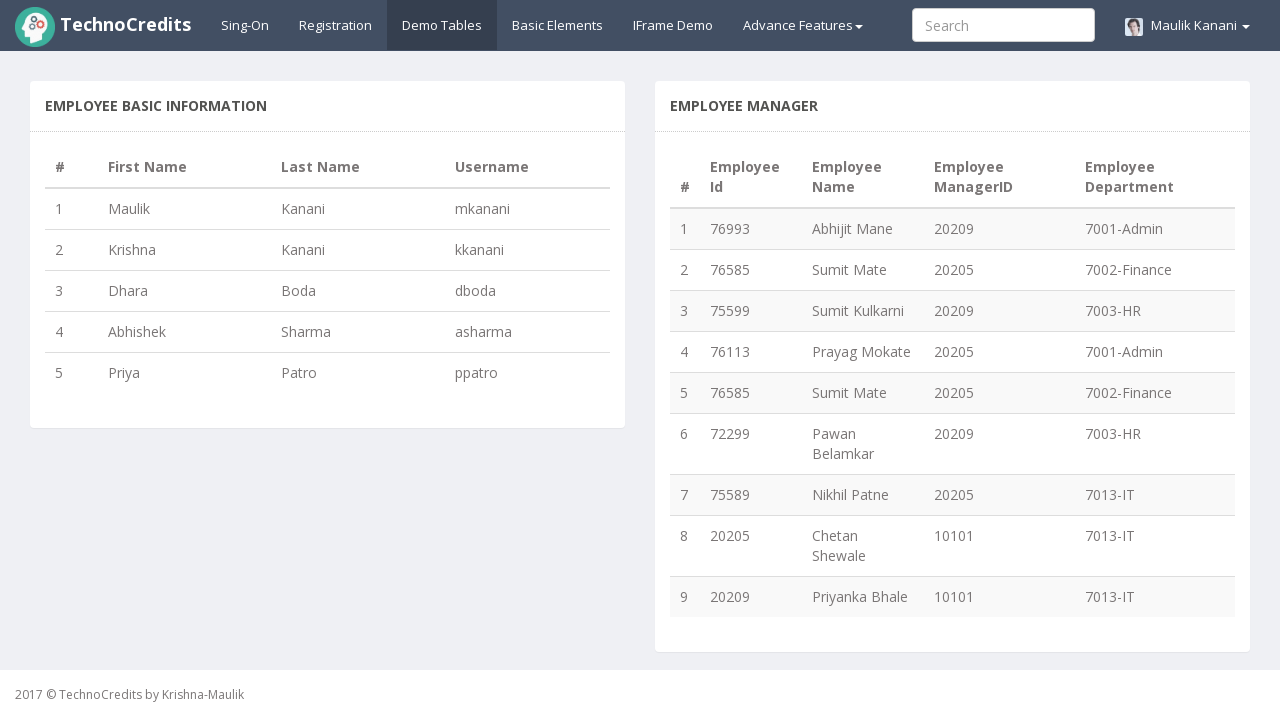

Employee cell visible in row 5
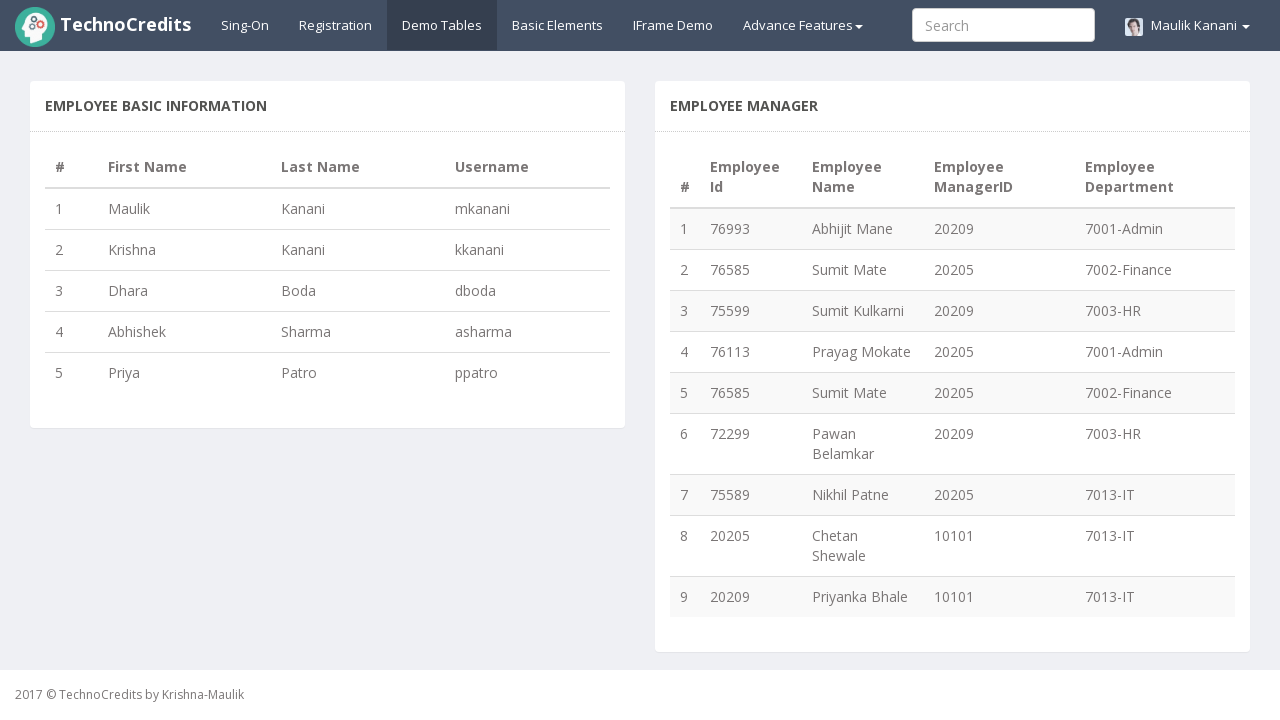

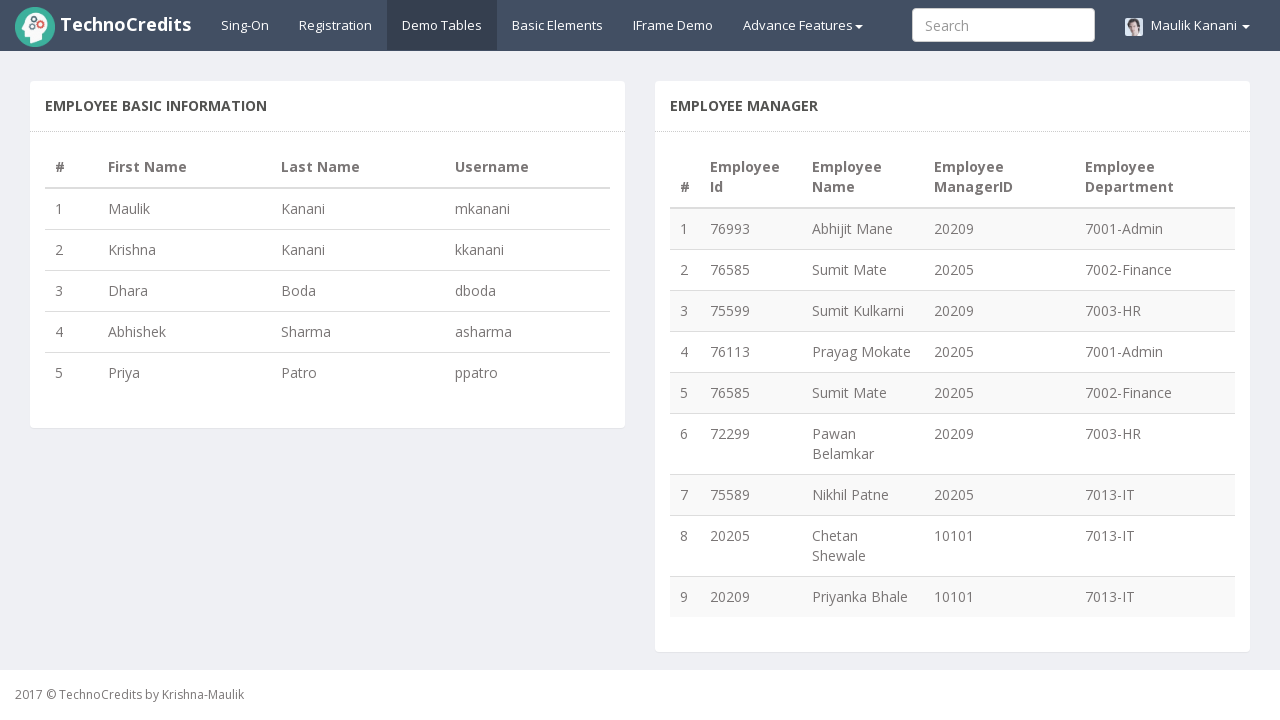